Tests removing the disabled attribute from an input field using JavaScript, then fills in the field and submits the form to verify the value was accepted.

Starting URL: https://www.w3schools.com/tags/tryit.asp?filename=tryhtml_input_disabled

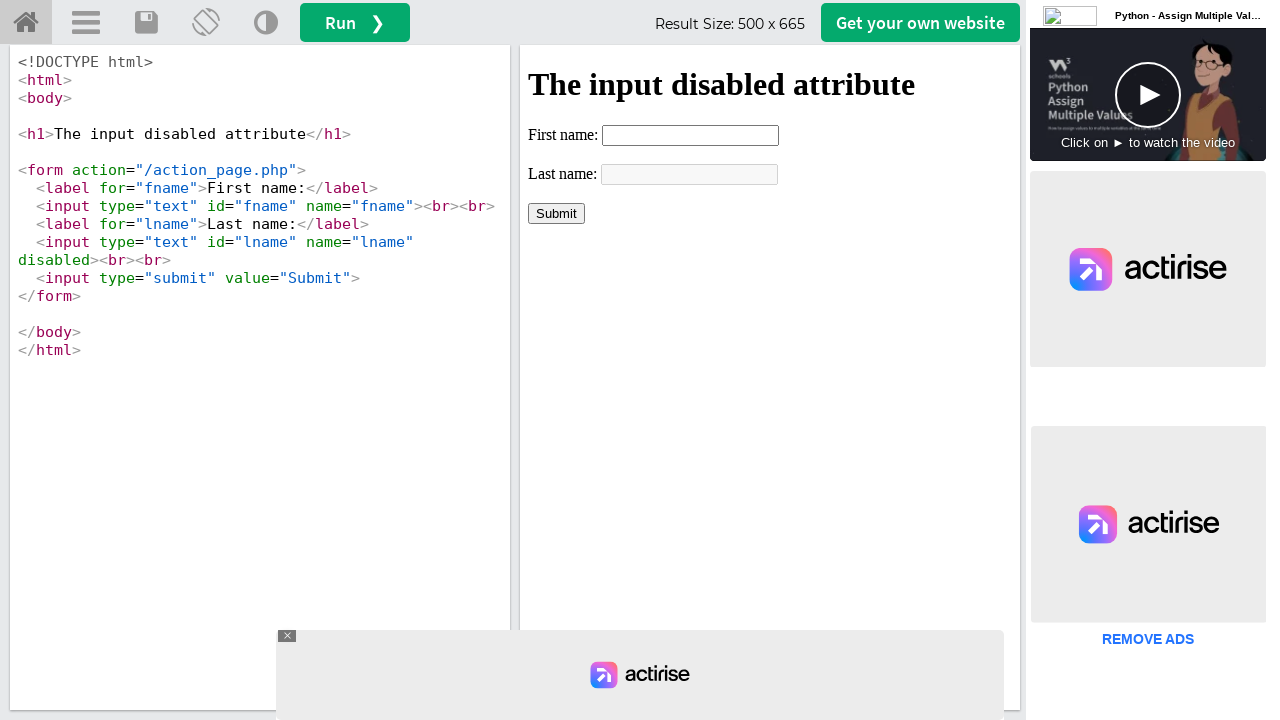

Located iframe #iframeResult containing the form
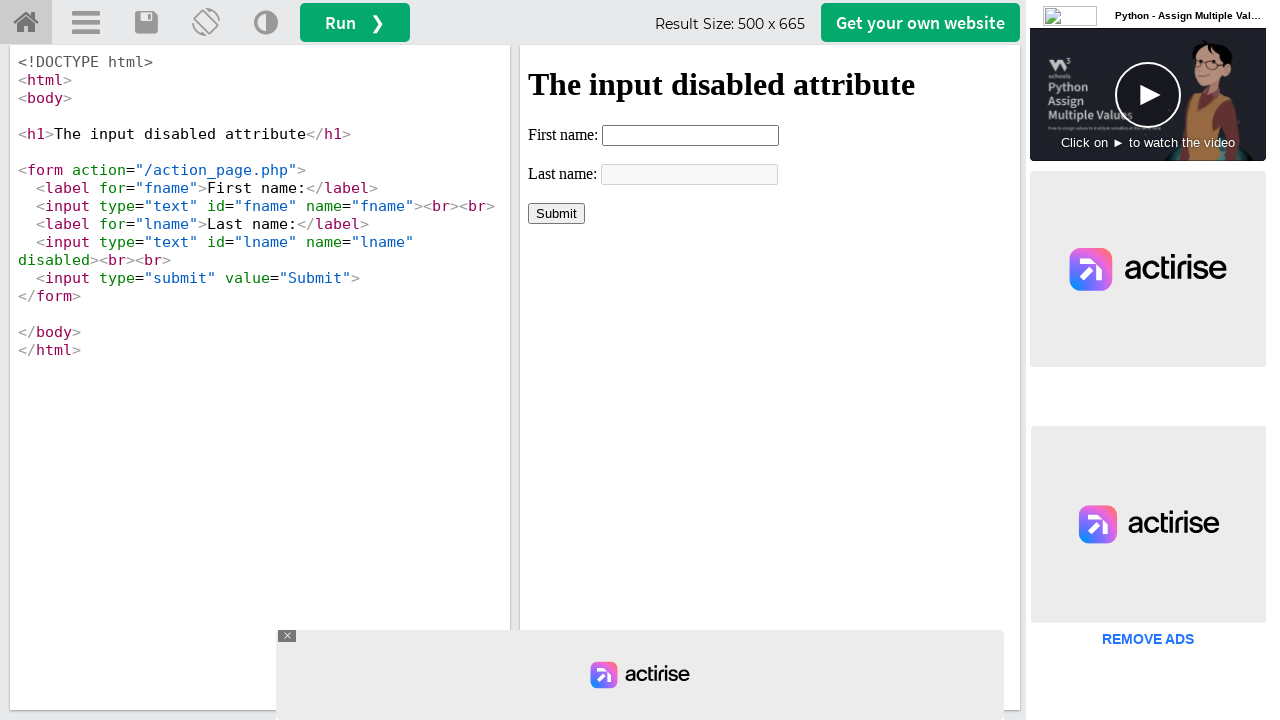

Removed 'disabled' attribute from last name input field using JavaScript
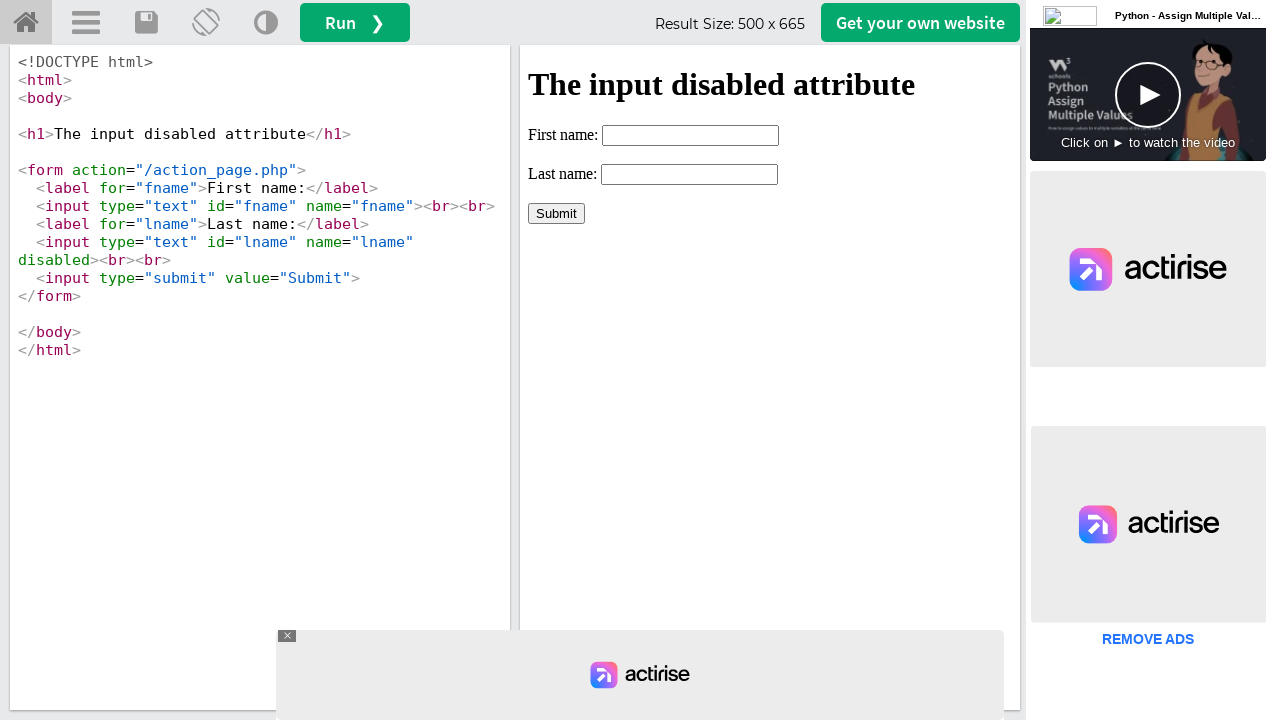

Filled last name input field with 'TestLastName847' on #iframeResult >> internal:control=enter-frame >> xpath=//input[@name='lname']
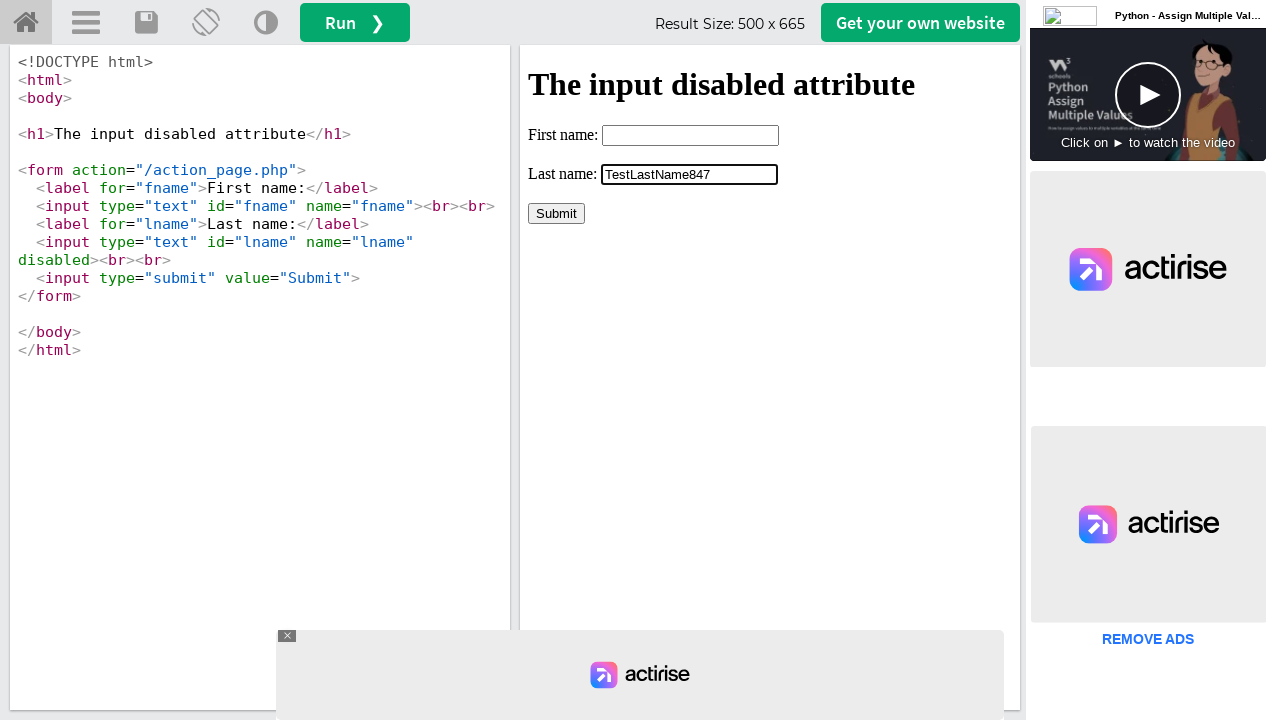

Clicked form submit button at (556, 213) on #iframeResult >> internal:control=enter-frame >> xpath=//input[@type='submit']
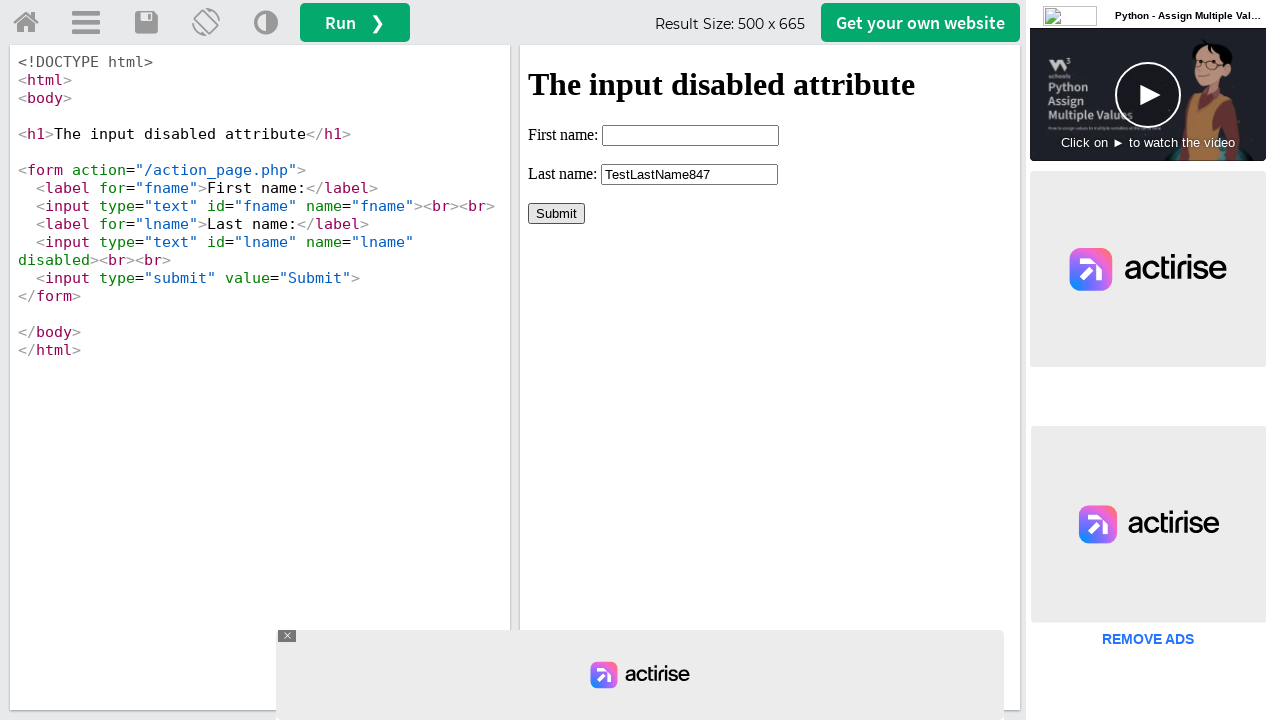

Retrieved result text from form submission
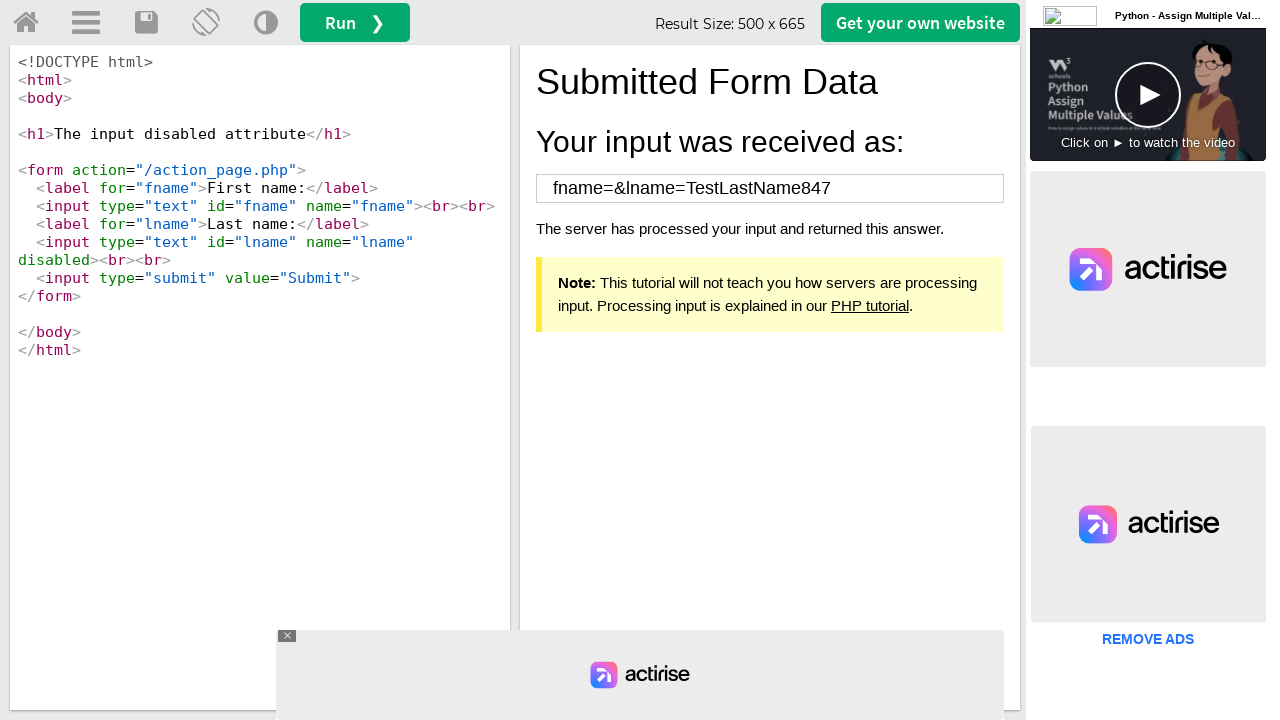

Verified that 'TestLastName847' appears in the submission result
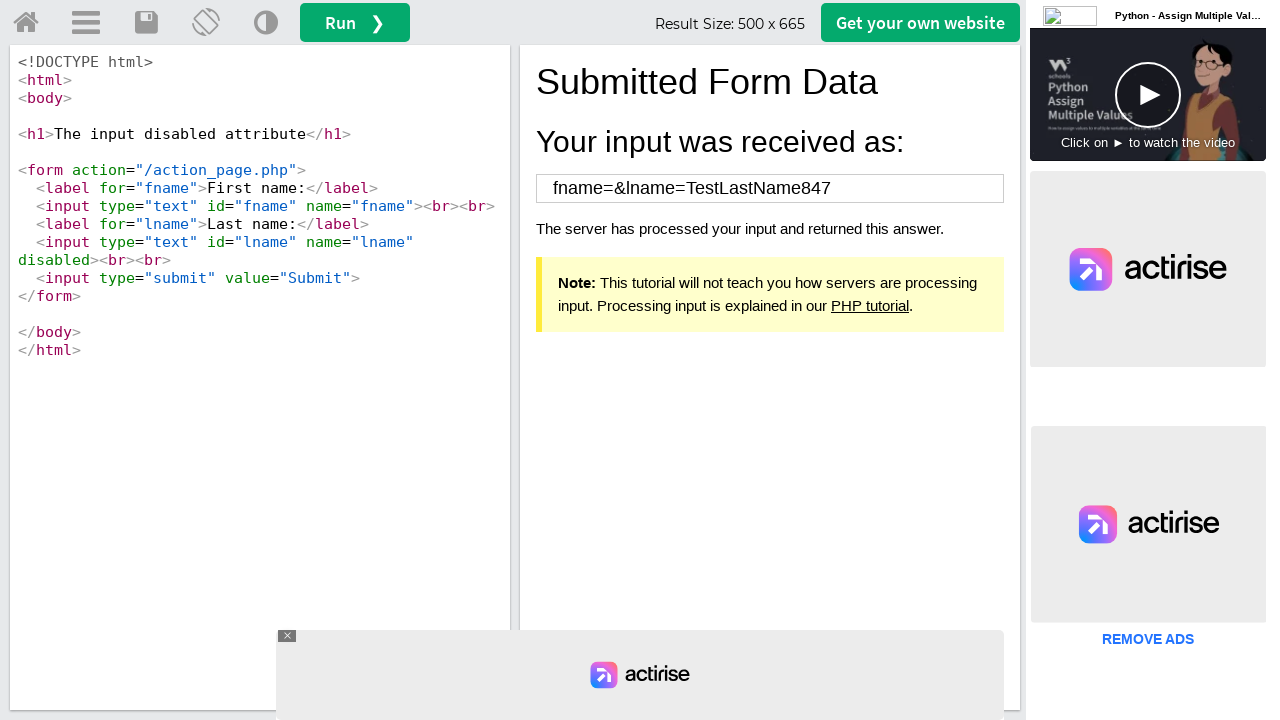

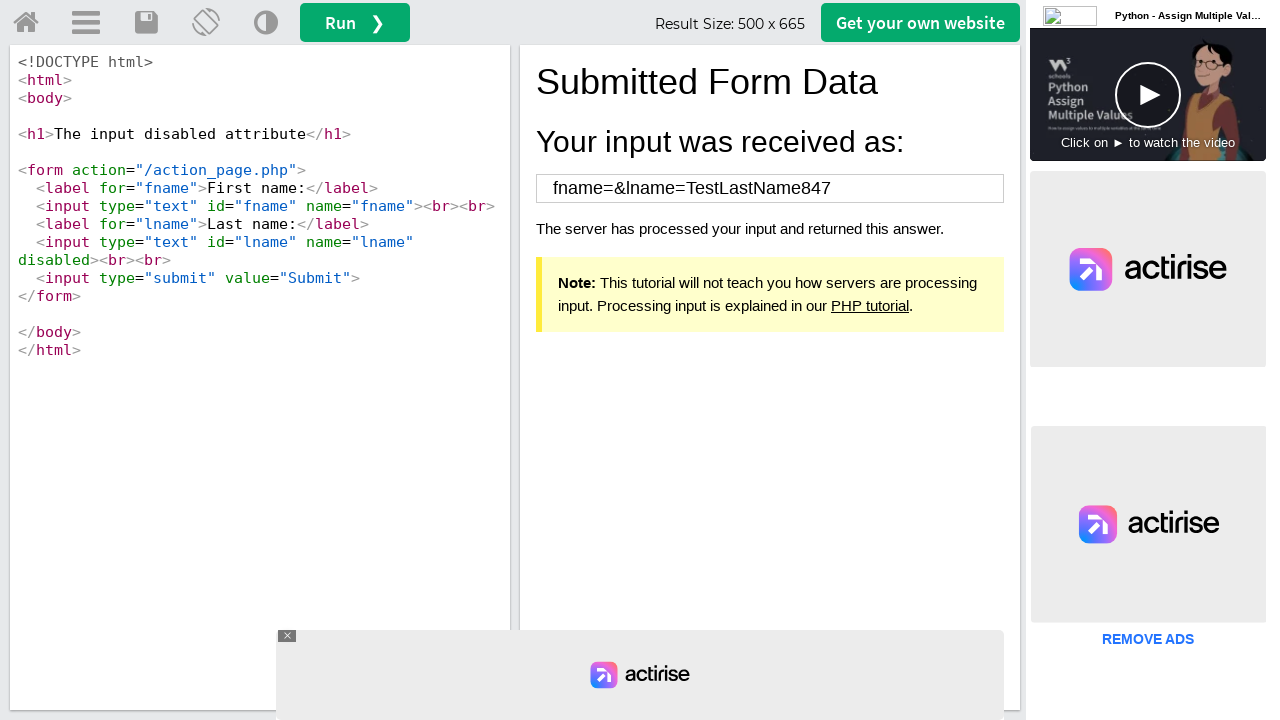